Tests a web form by verifying the page title, entering text into a text box, submitting the form, and verifying the success message is displayed.

Starting URL: https://www.selenium.dev/selenium/web/web-form.html

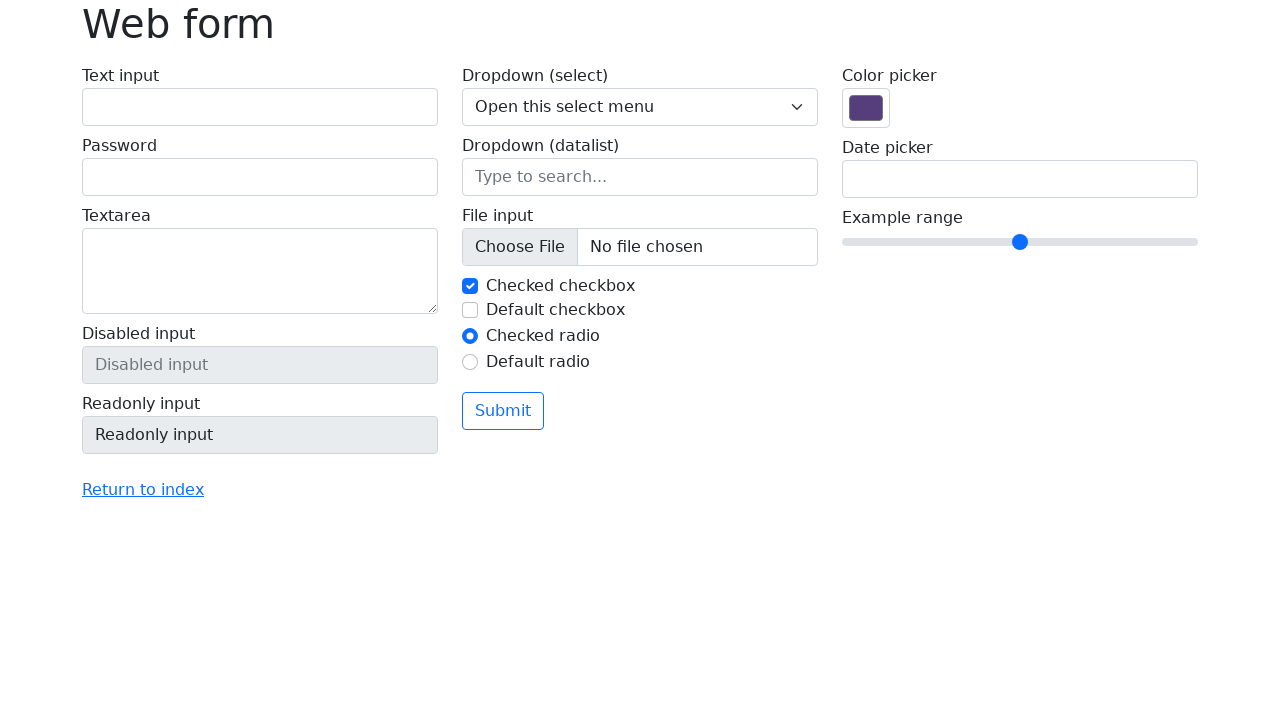

Verified page title is 'Web form'
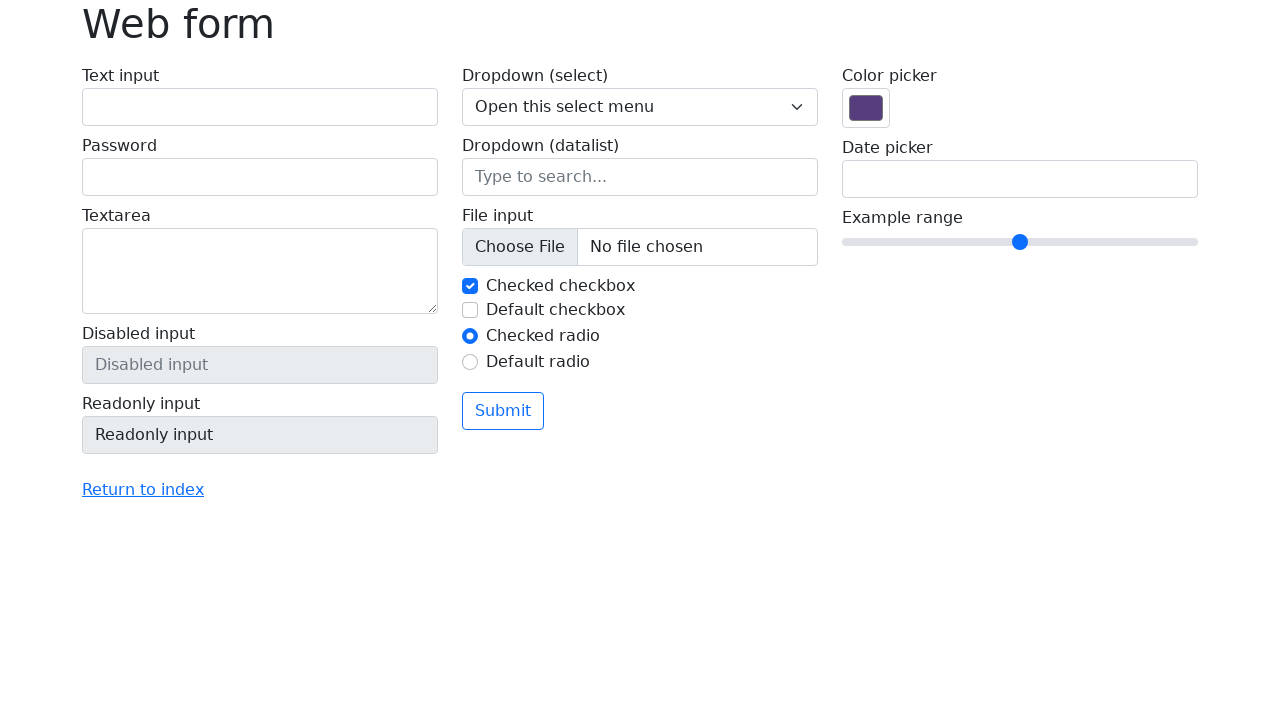

Entered 'Selenium' into the text input field on input[name='my-text']
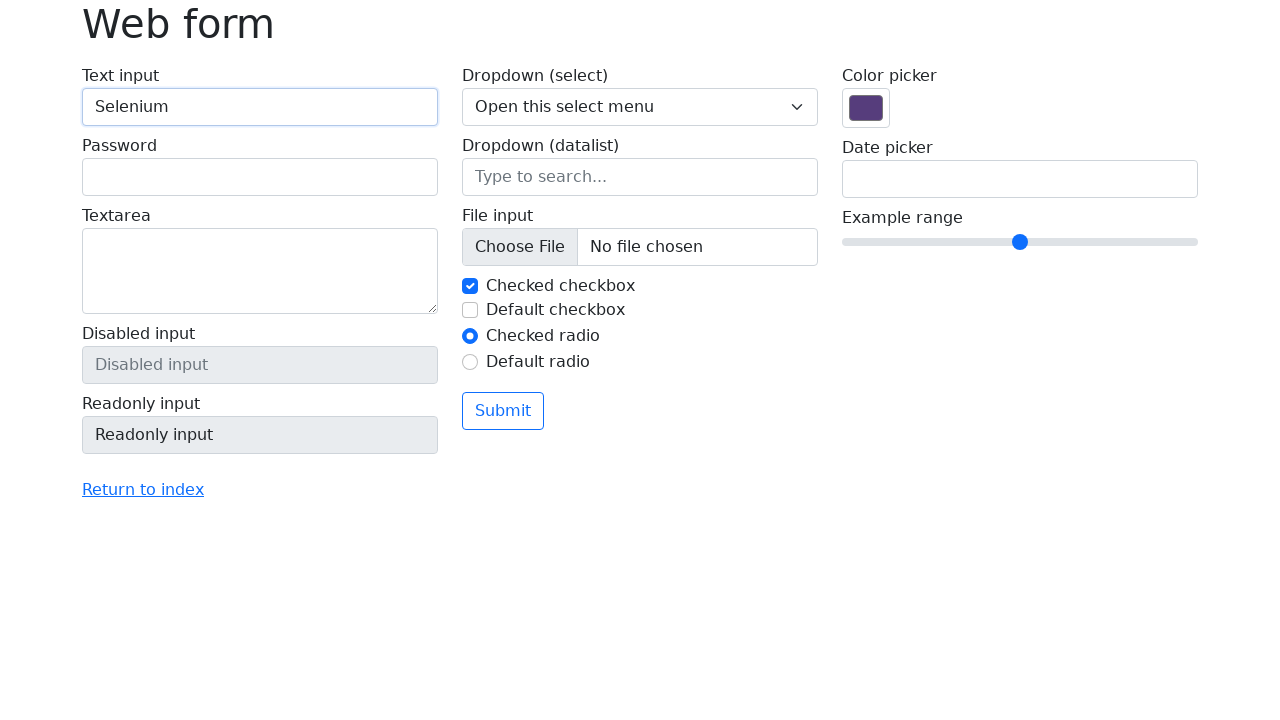

Clicked the submit button at (503, 411) on button
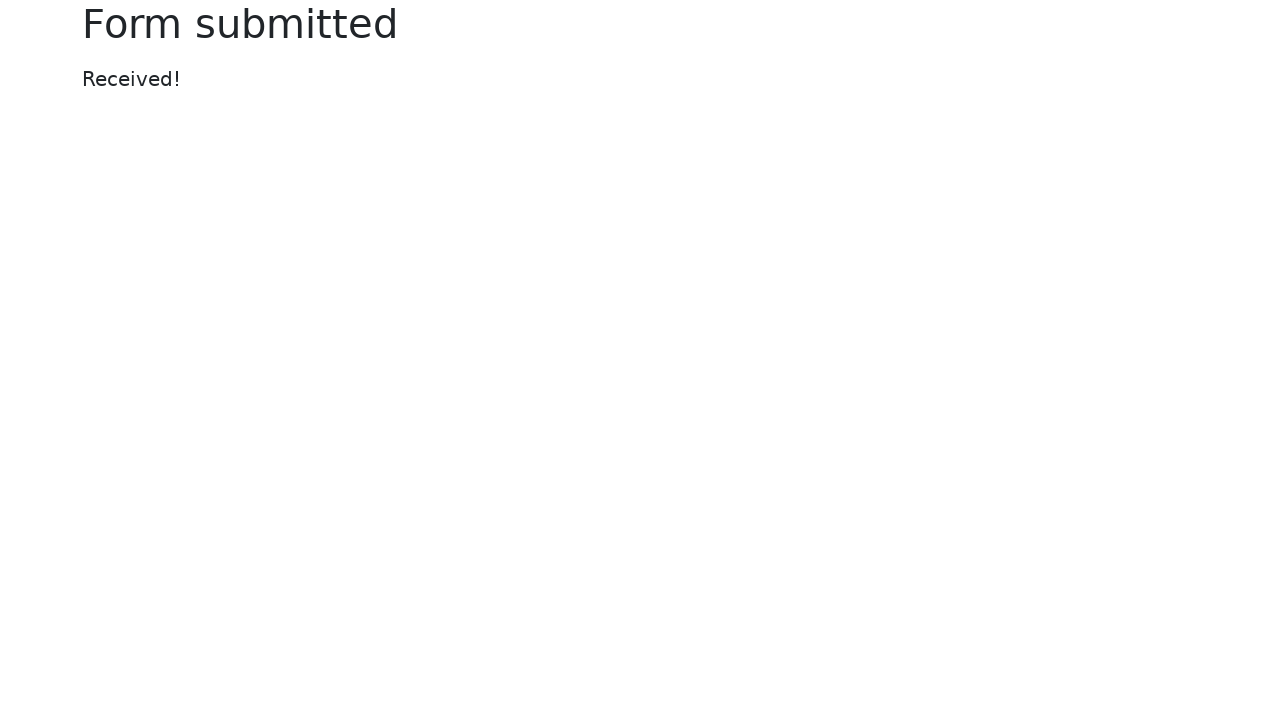

Success message element loaded
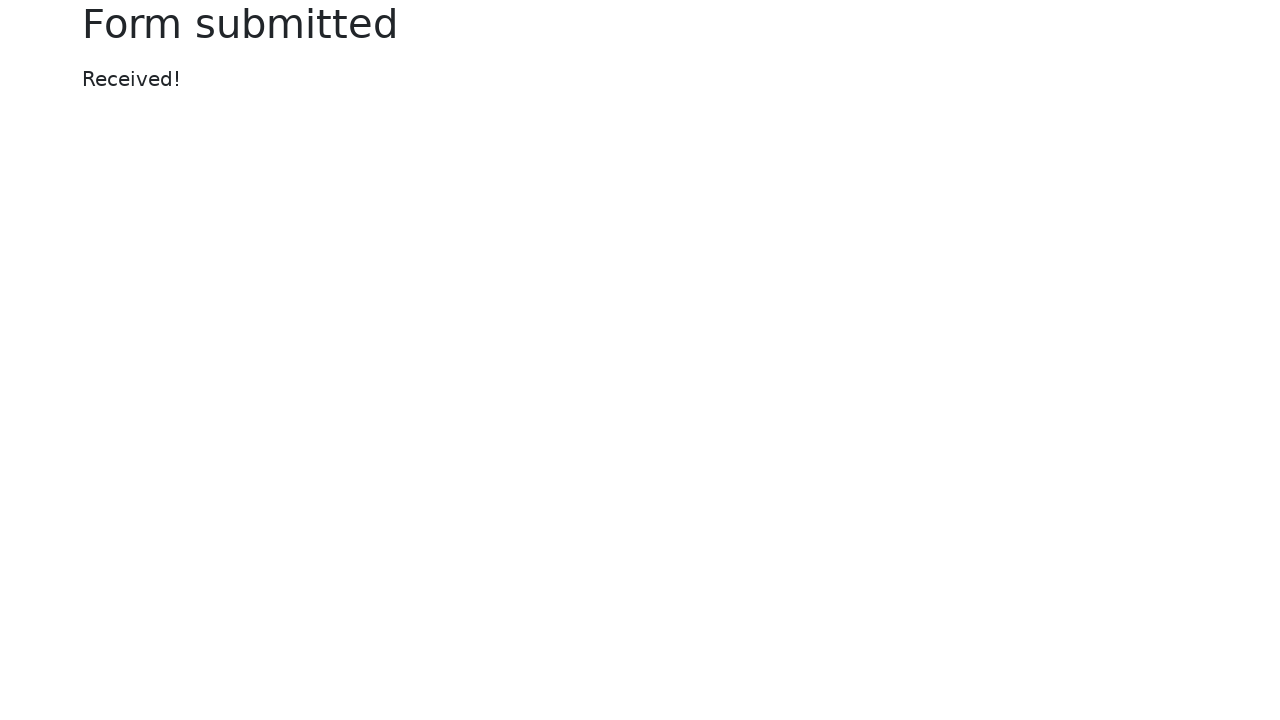

Verified success message displays 'Received!'
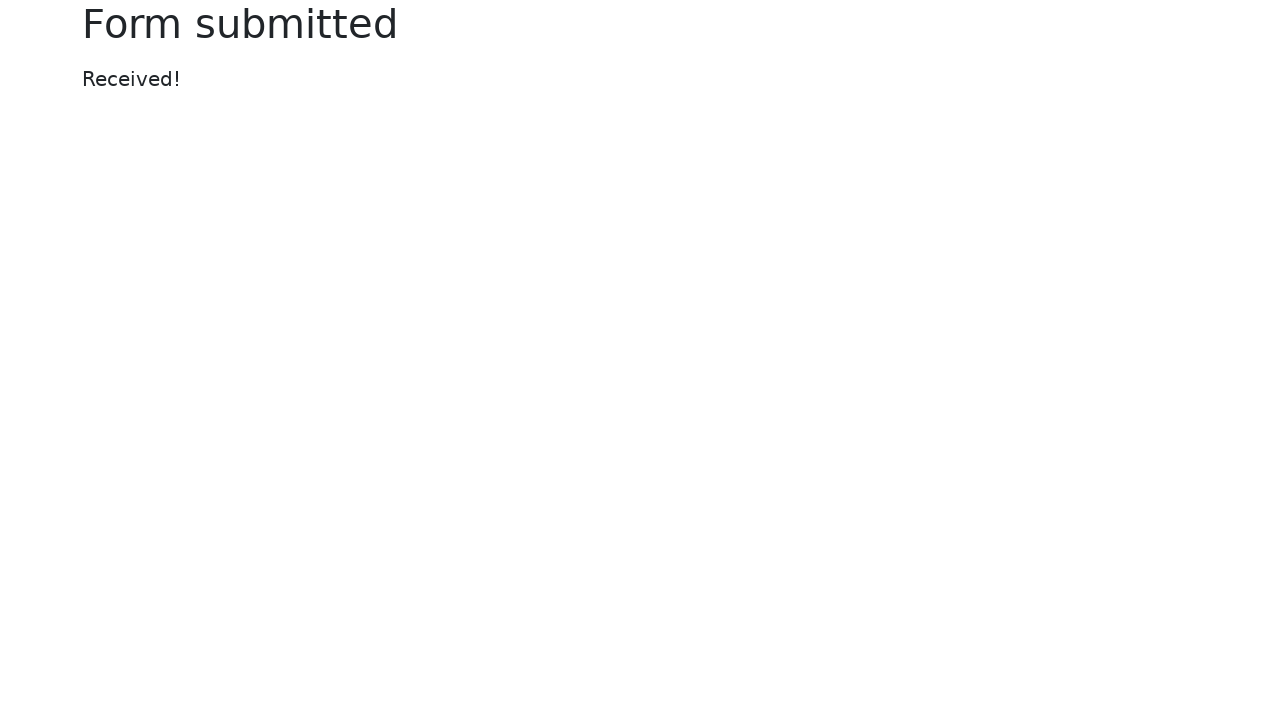

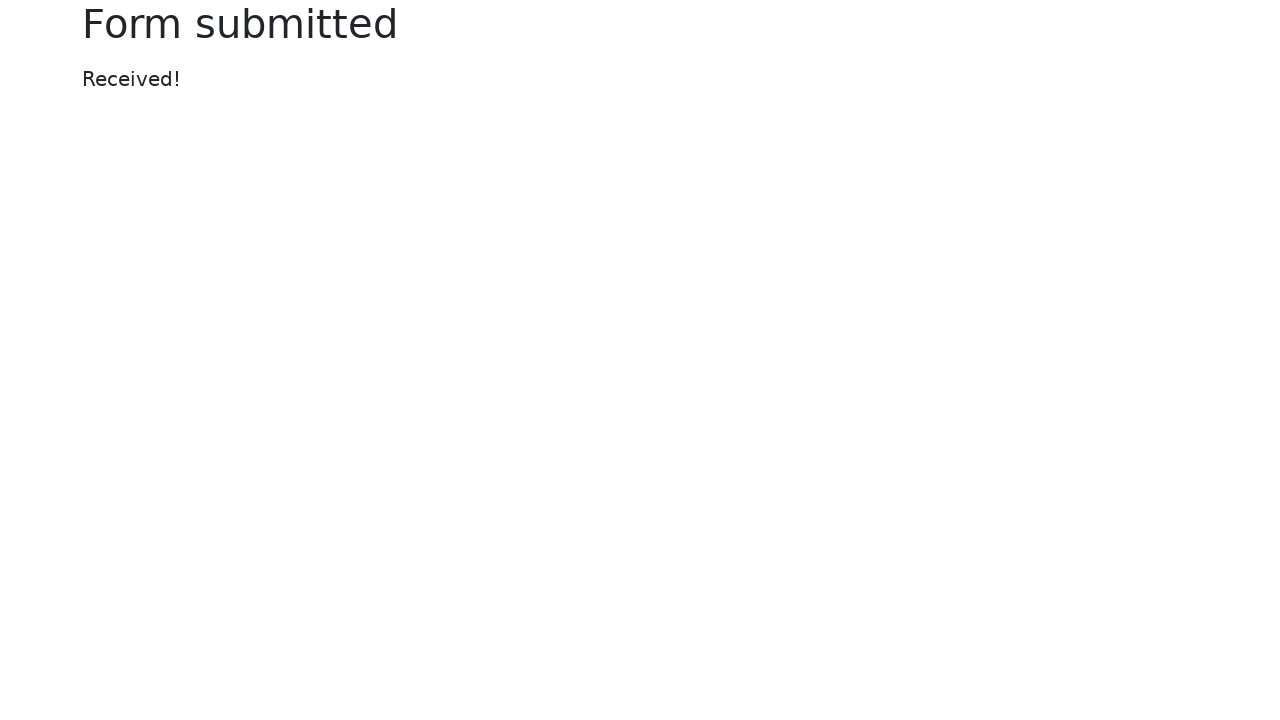